Navigates to the Carrefour Brazil marketplace search page for a food category and verifies that the product grid loads with product listings.

Starting URL: https://mercado.carrefour.com.br/busca/arroz

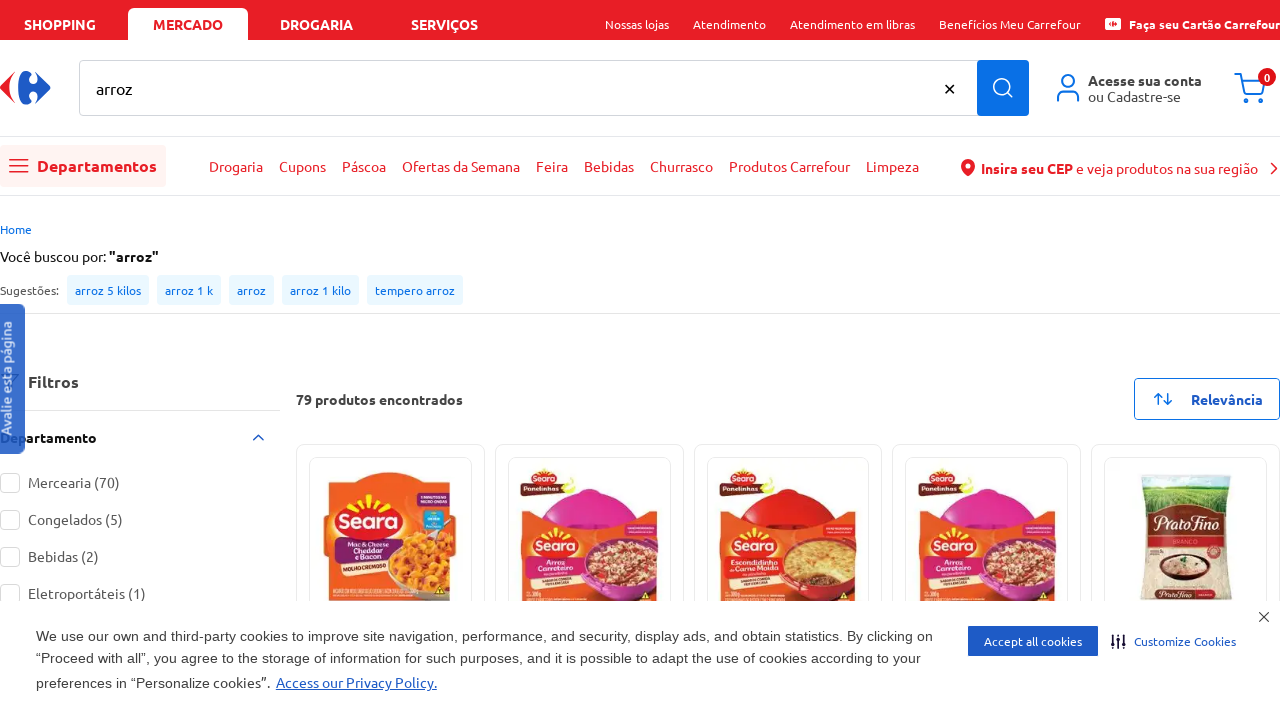

Waited for product grid to load on rice search page
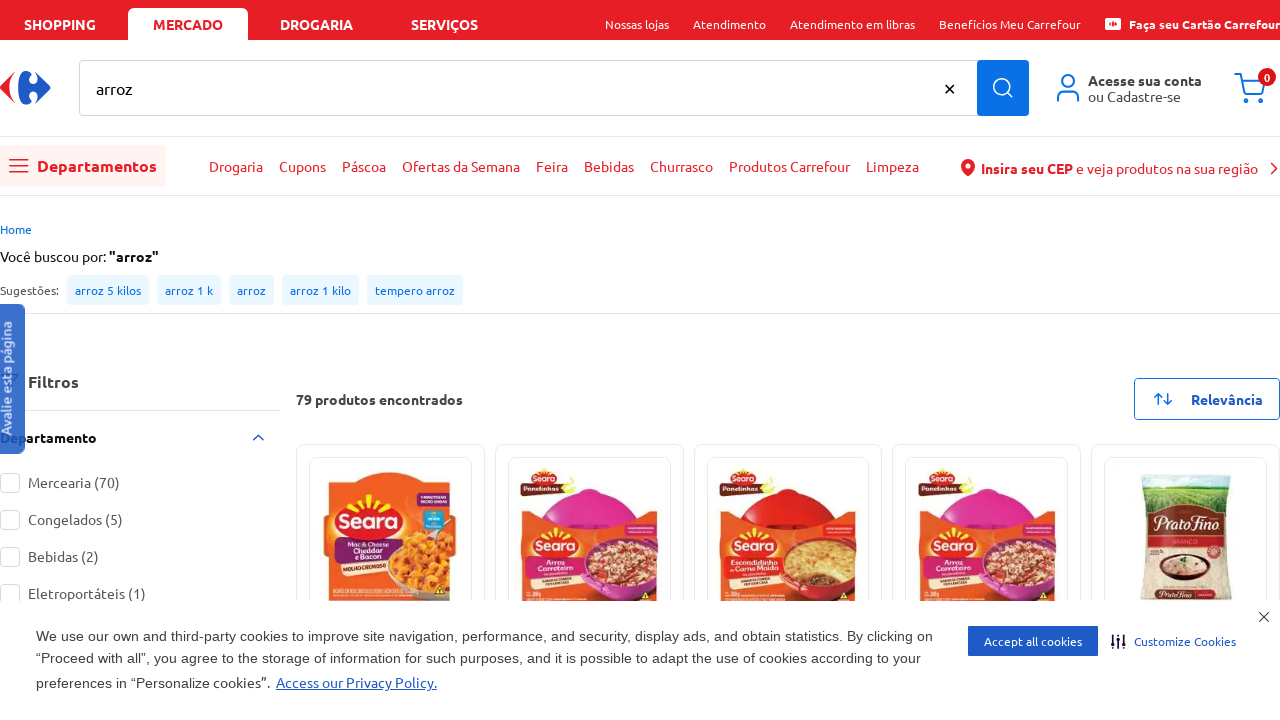

Verified product links are present in the grid
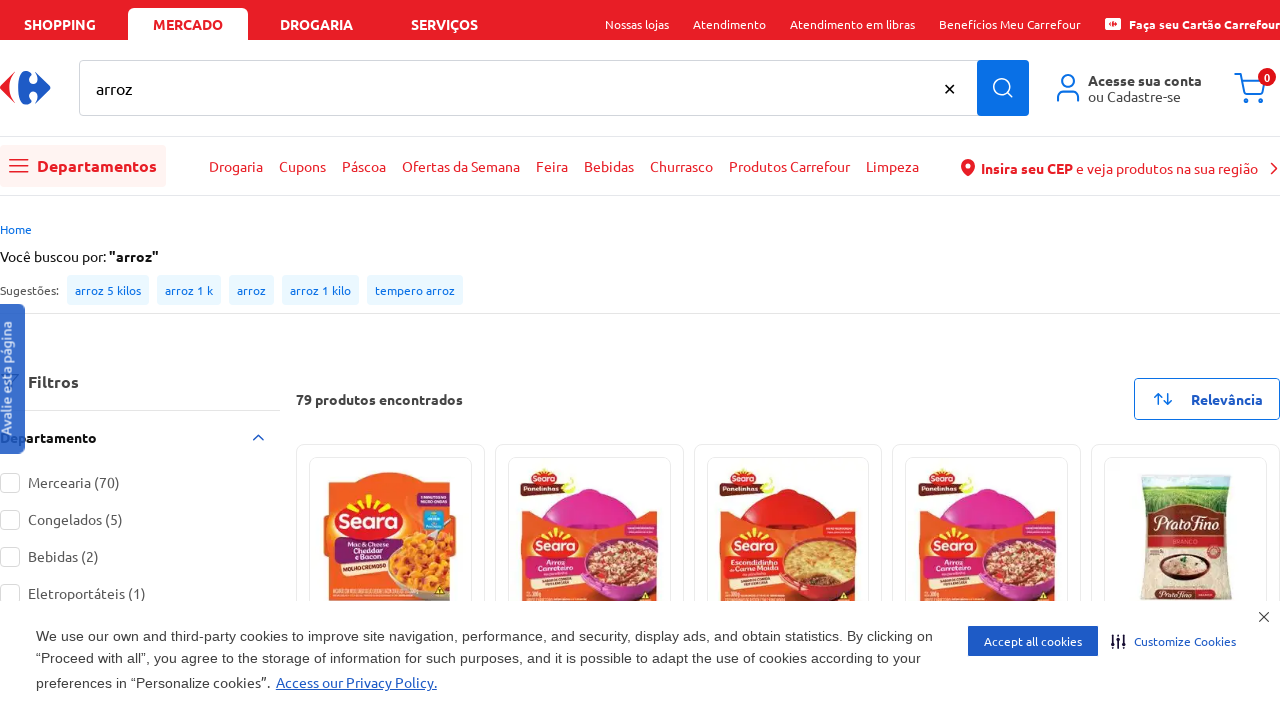

Navigated to beans (feijao) search page
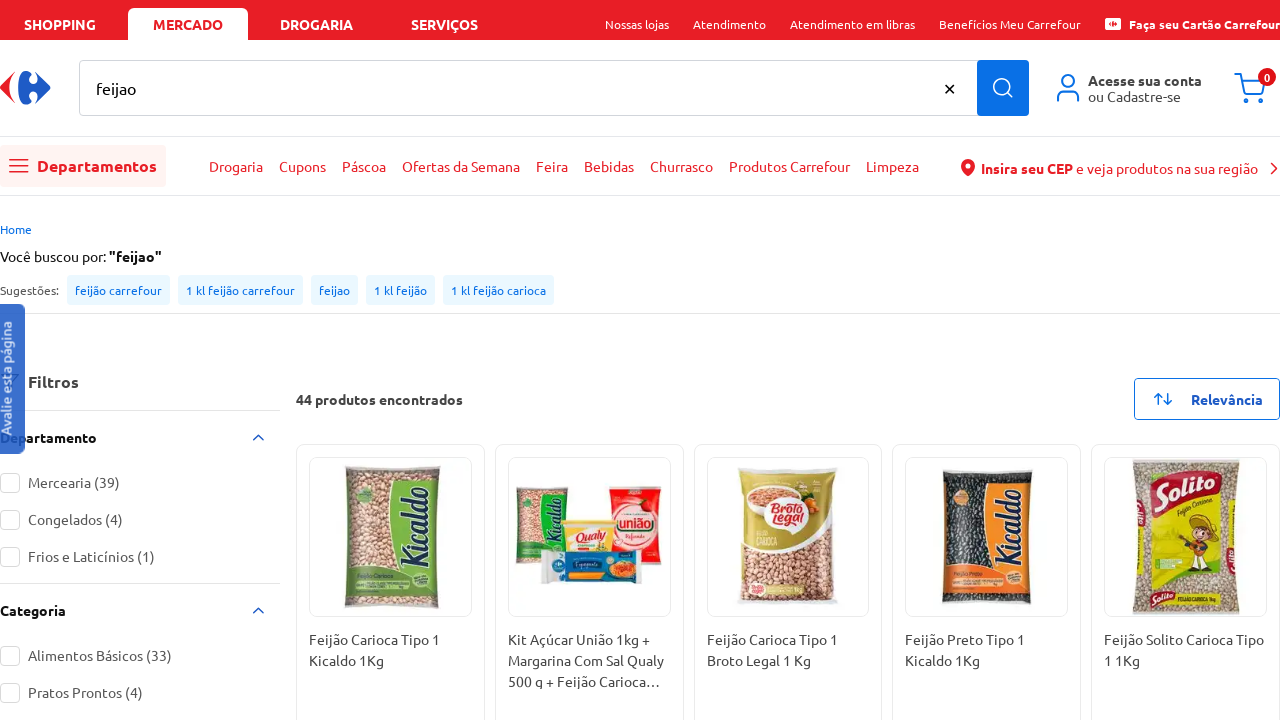

Waited for product grid to load on beans search page
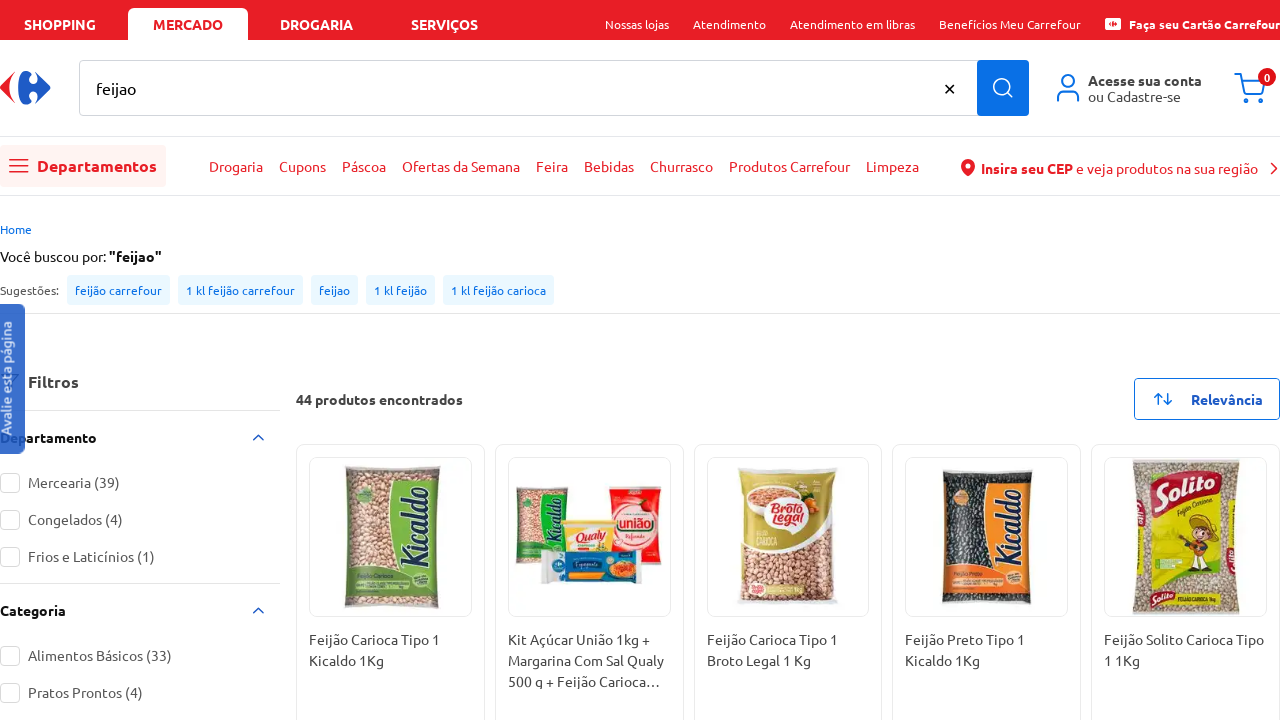

Navigated to milk (leite) search page
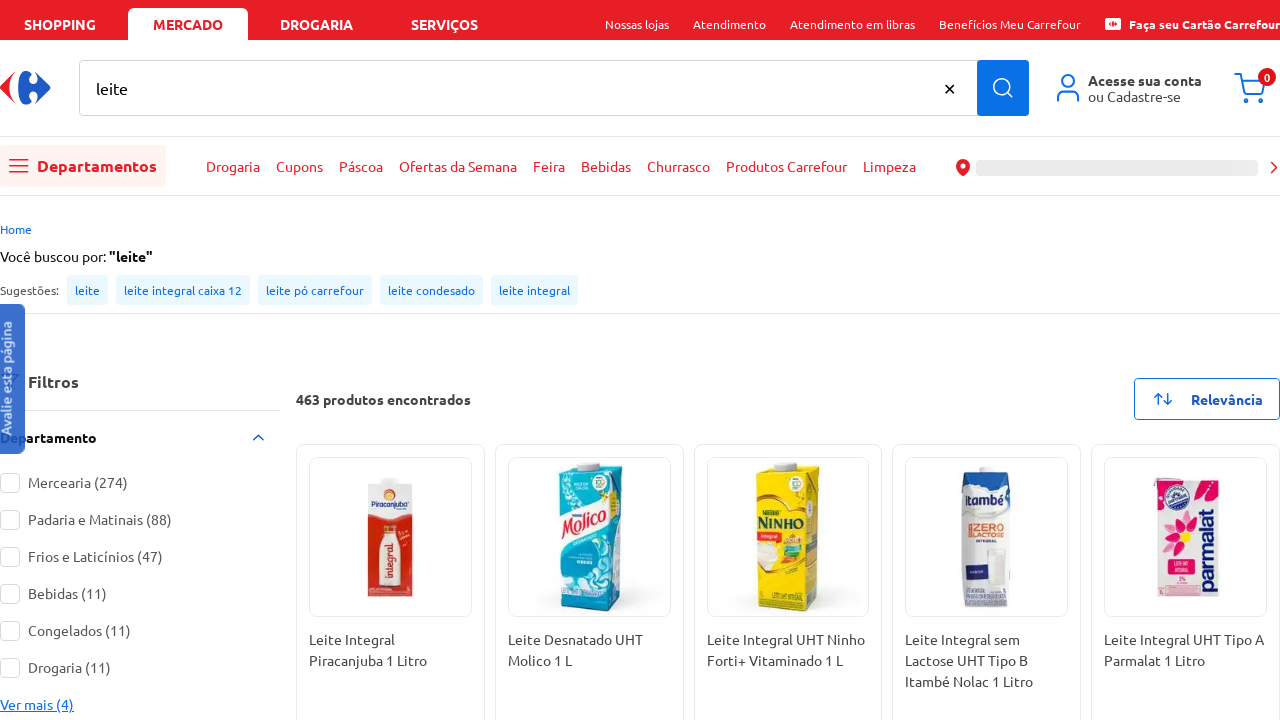

Waited for product grid to load on milk search page
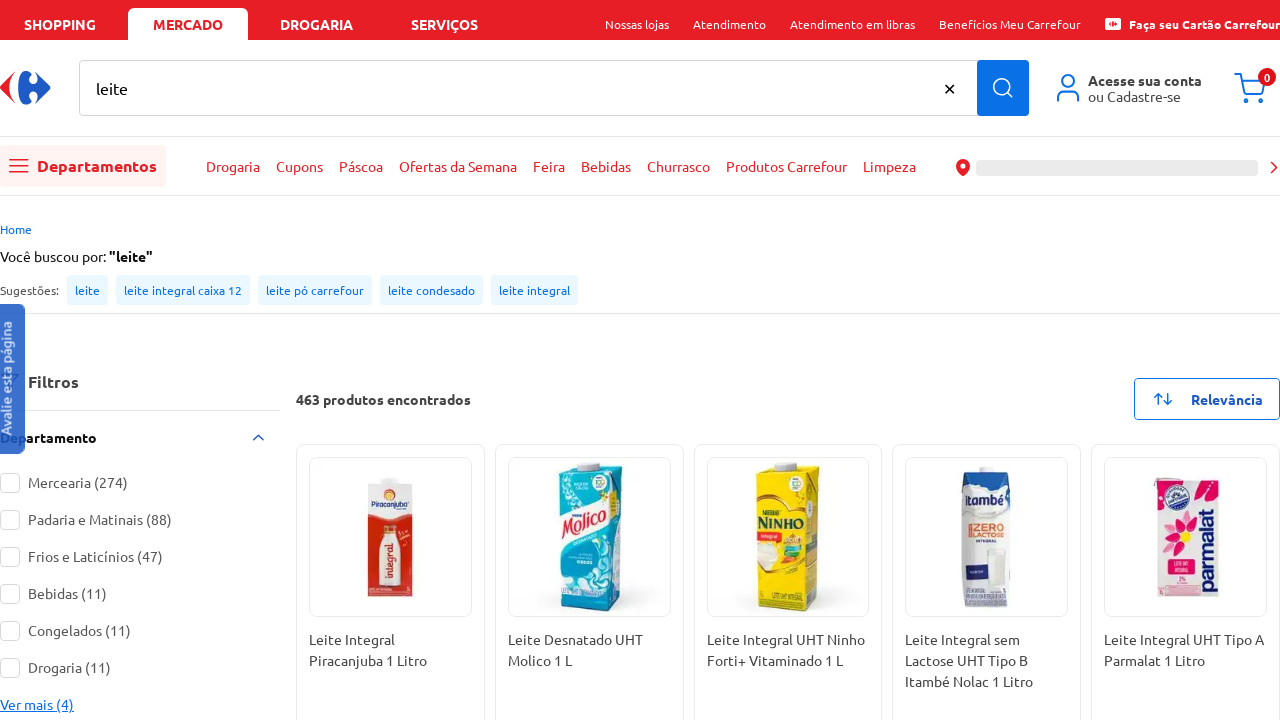

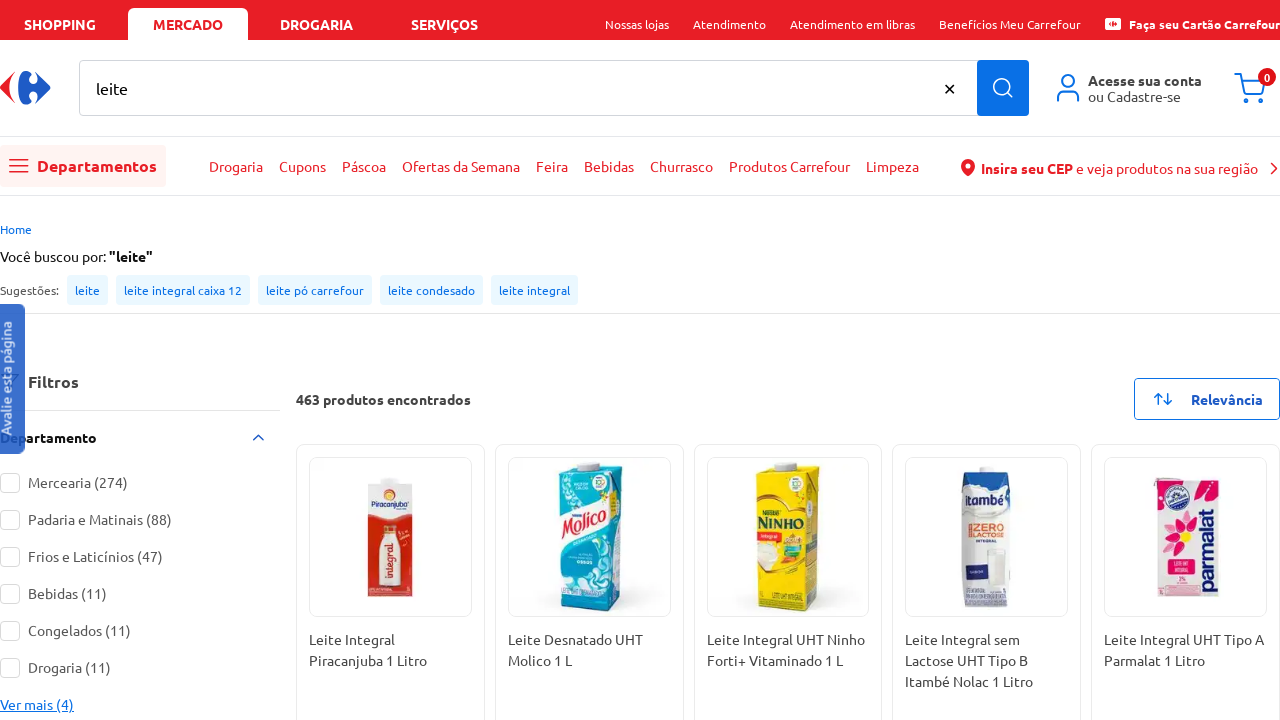